Tests dropdown functionality by selecting options using index, value, and visible text methods, then verifies all dropdown options are accessible

Starting URL: https://the-internet.herokuapp.com/dropdown

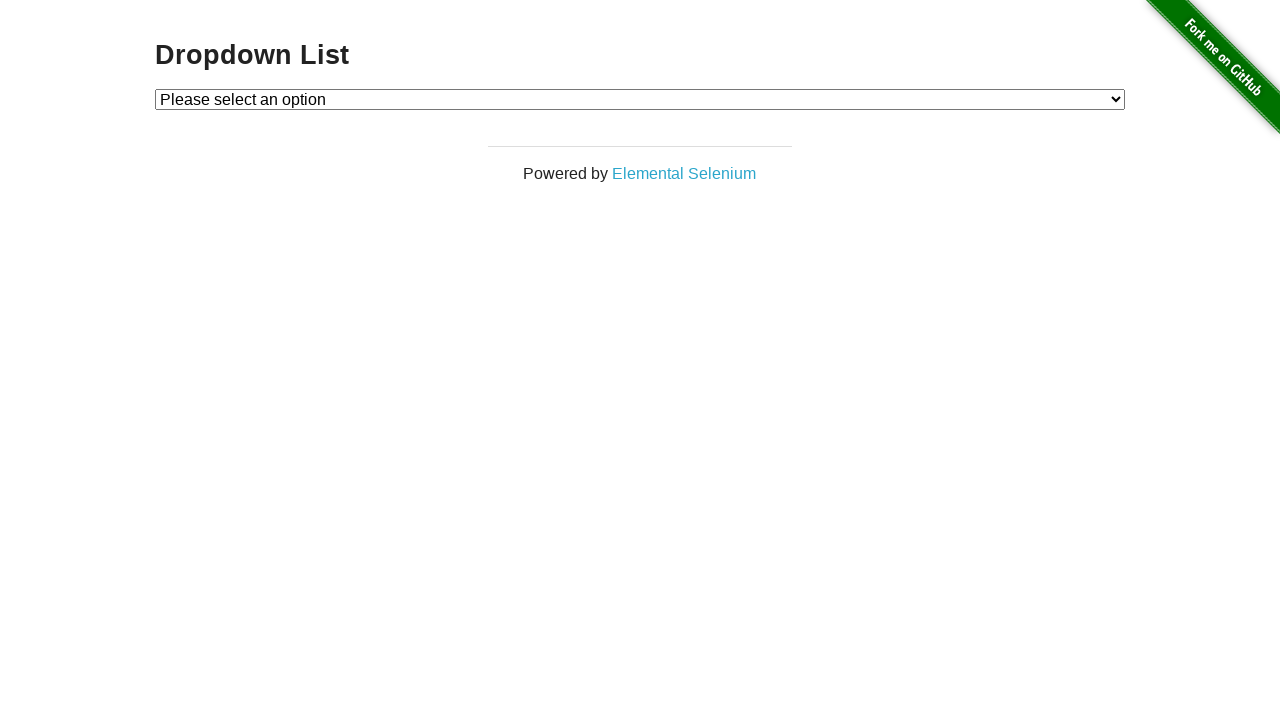

Selected Option 1 from dropdown using index 1 on #dropdown
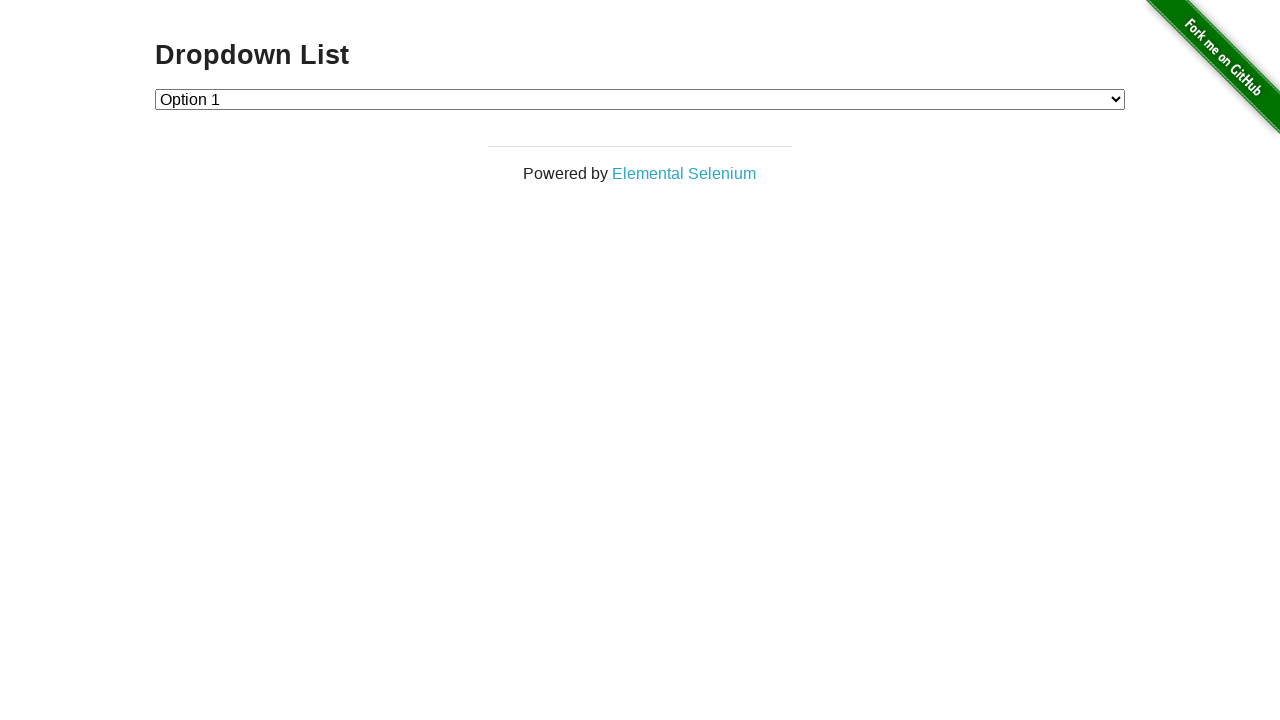

Selected Option 2 from dropdown using value '2' on #dropdown
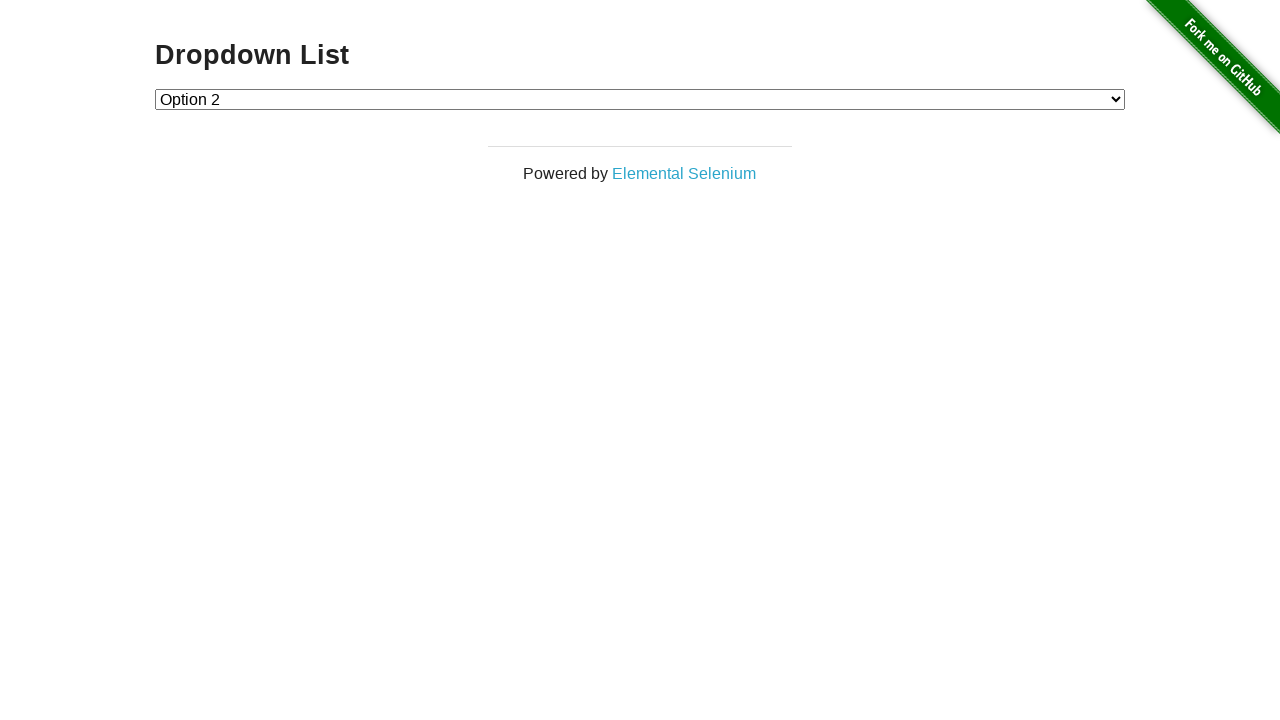

Selected Option 1 from dropdown using visible text label on #dropdown
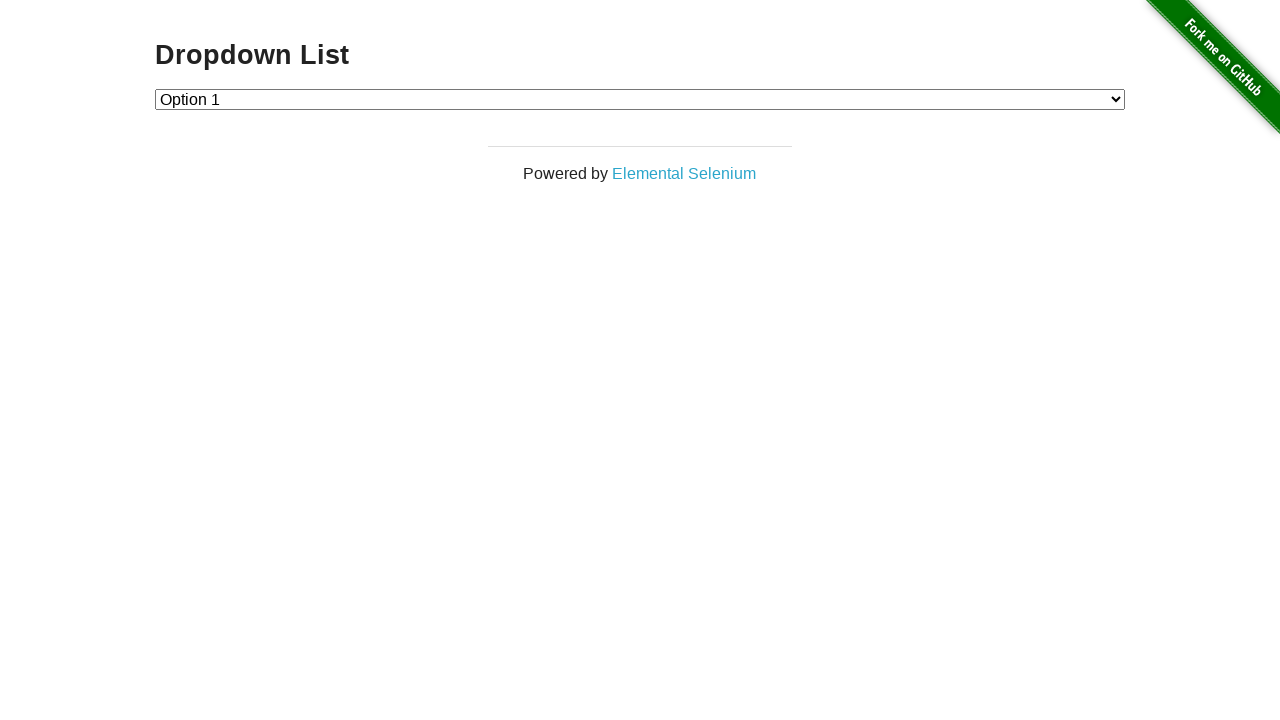

Verified dropdown element is accessible and loaded
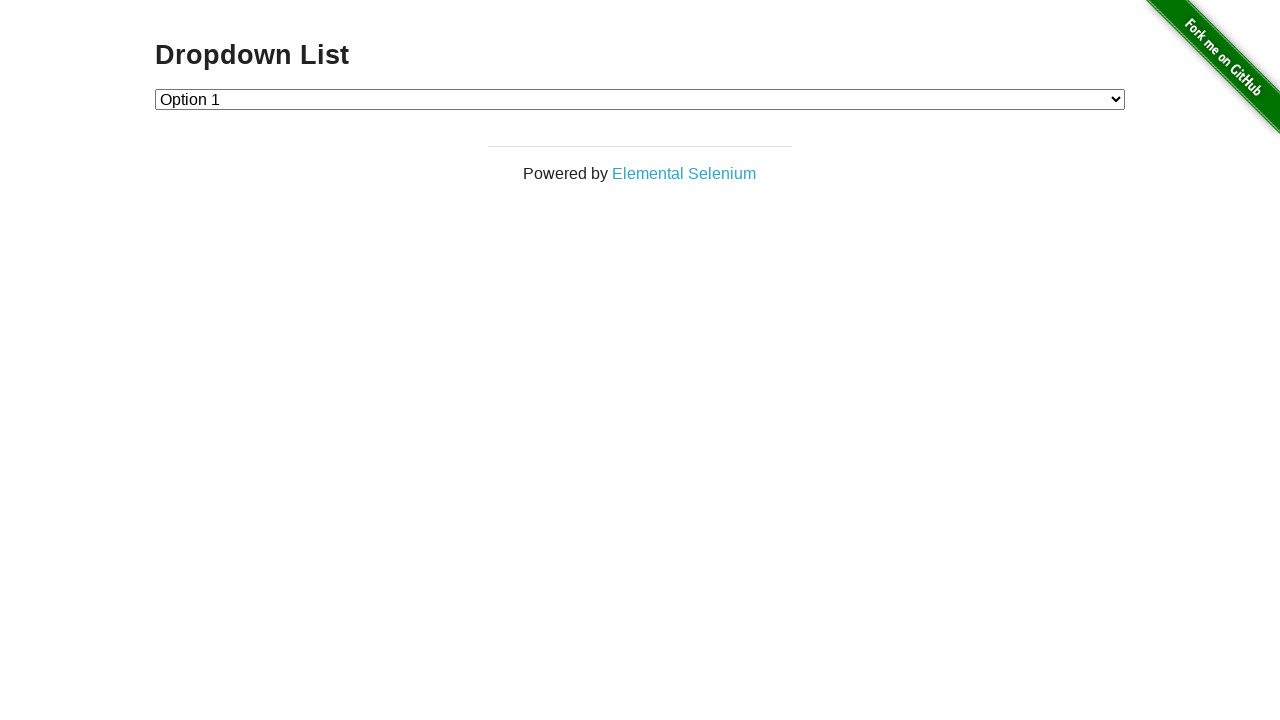

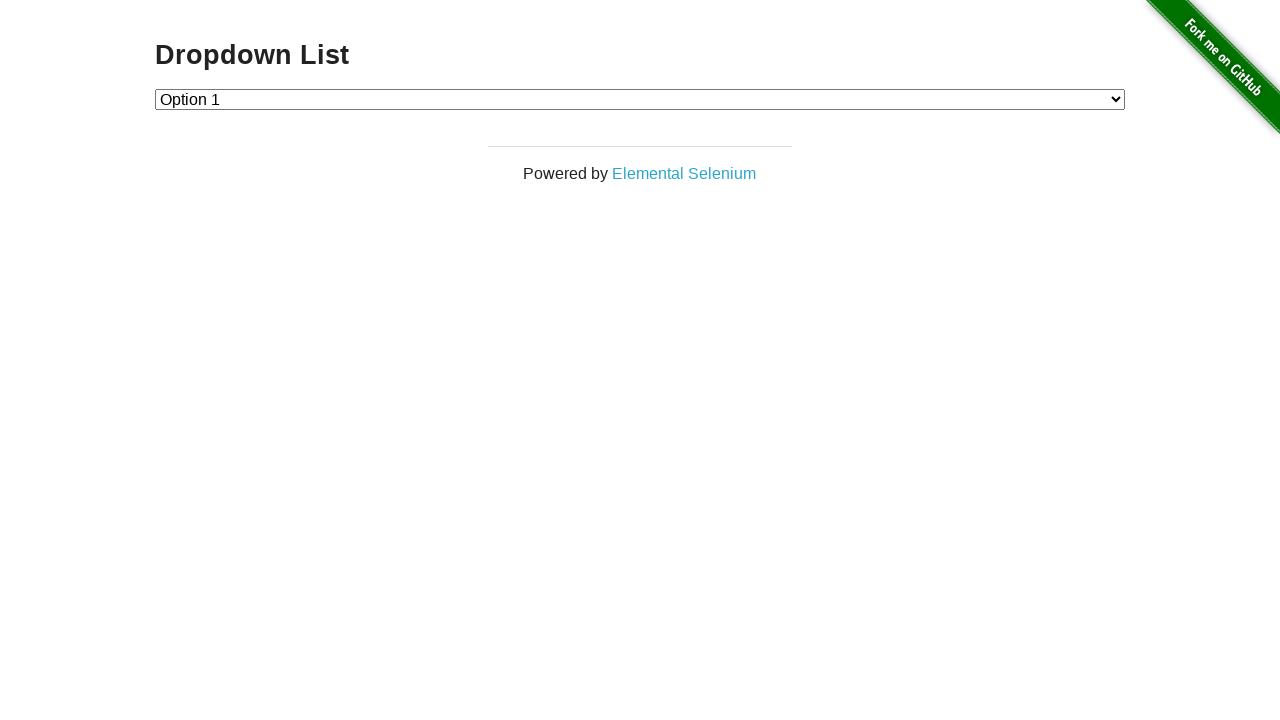